Navigates to the Rahul Shetty Academy Automation Practice page, maximizes the browser window, clears cookies, and takes a screenshot of the page.

Starting URL: https://rahulshettyacademy.com/AutomationPractice/

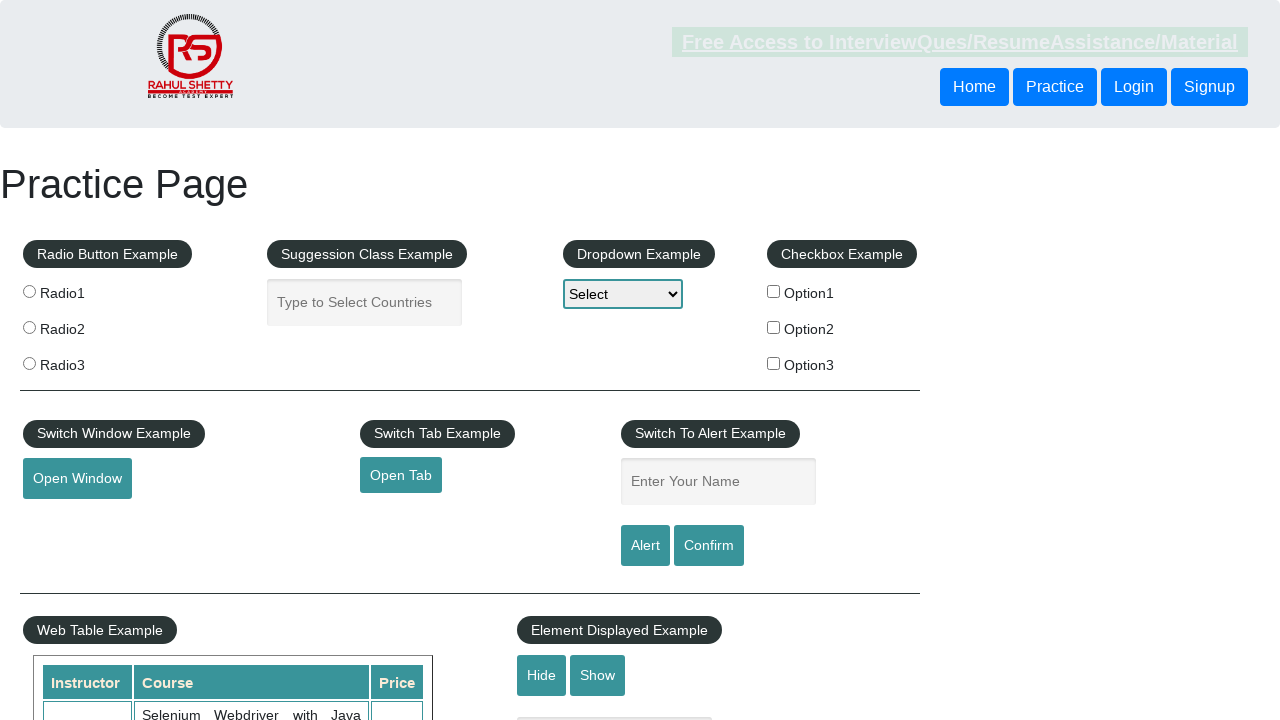

Cleared all cookies from the browser context
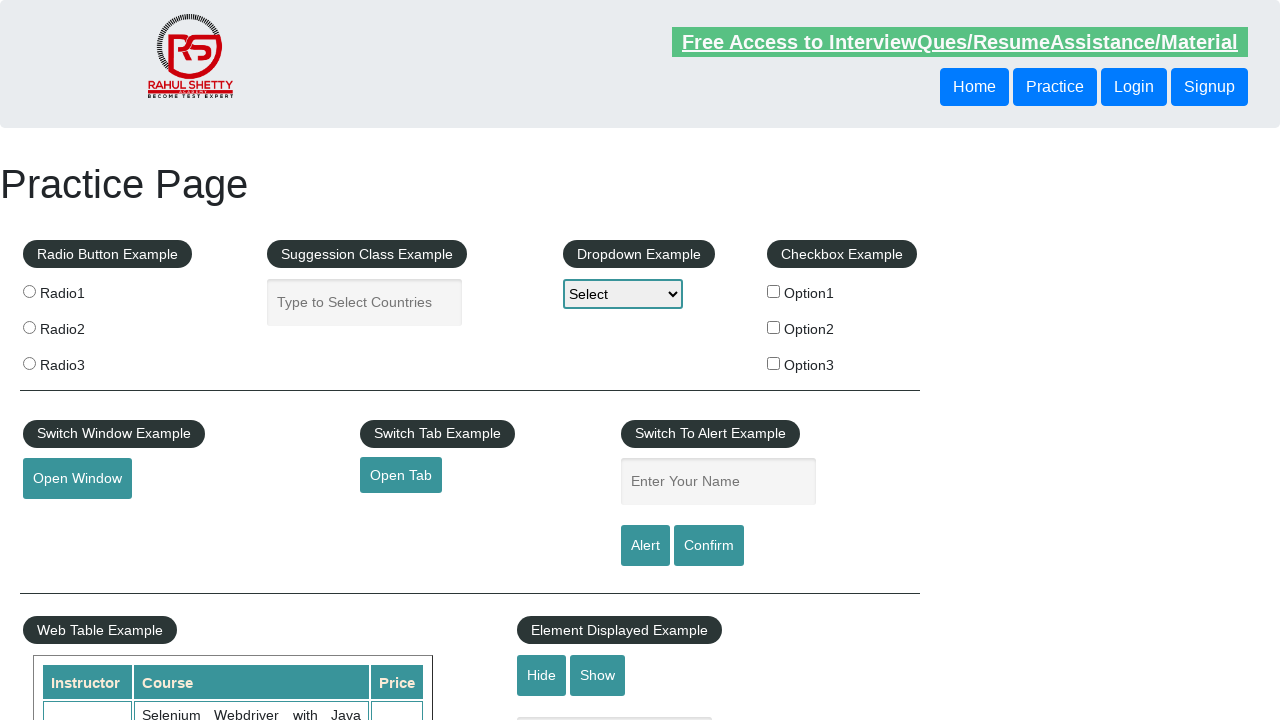

Took screenshot of the Rahul Shetty Academy Automation Practice page
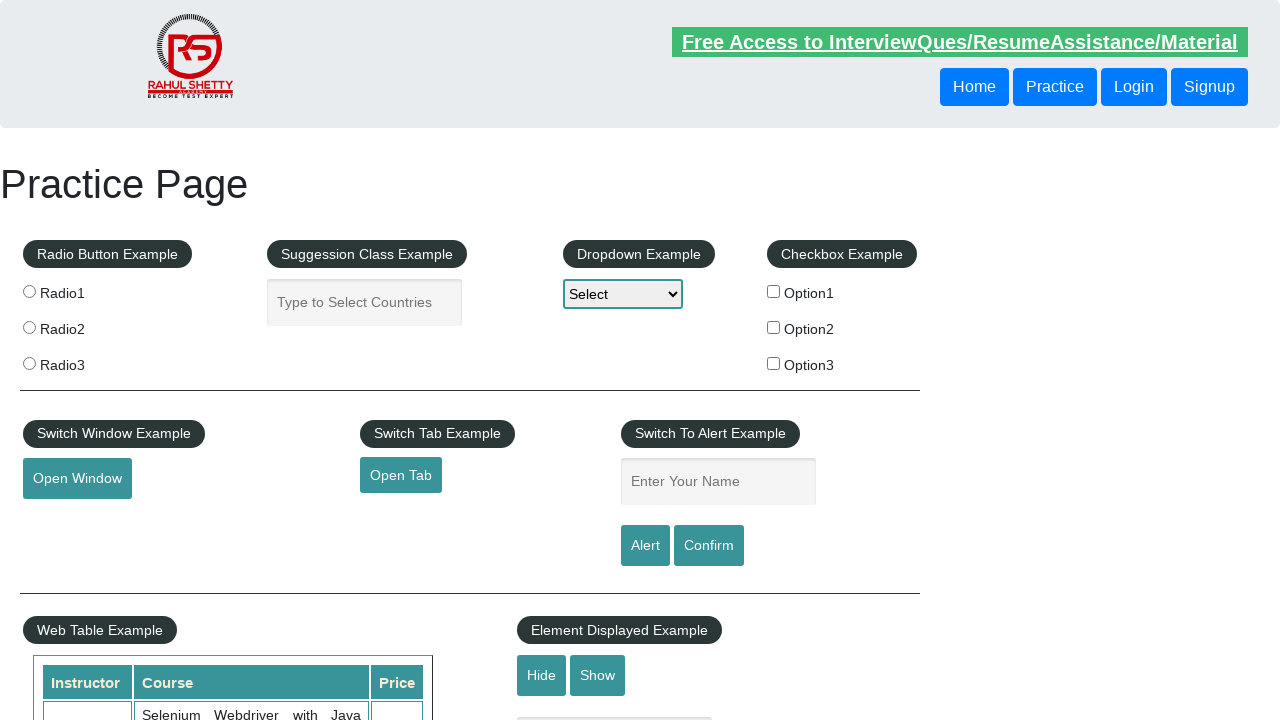

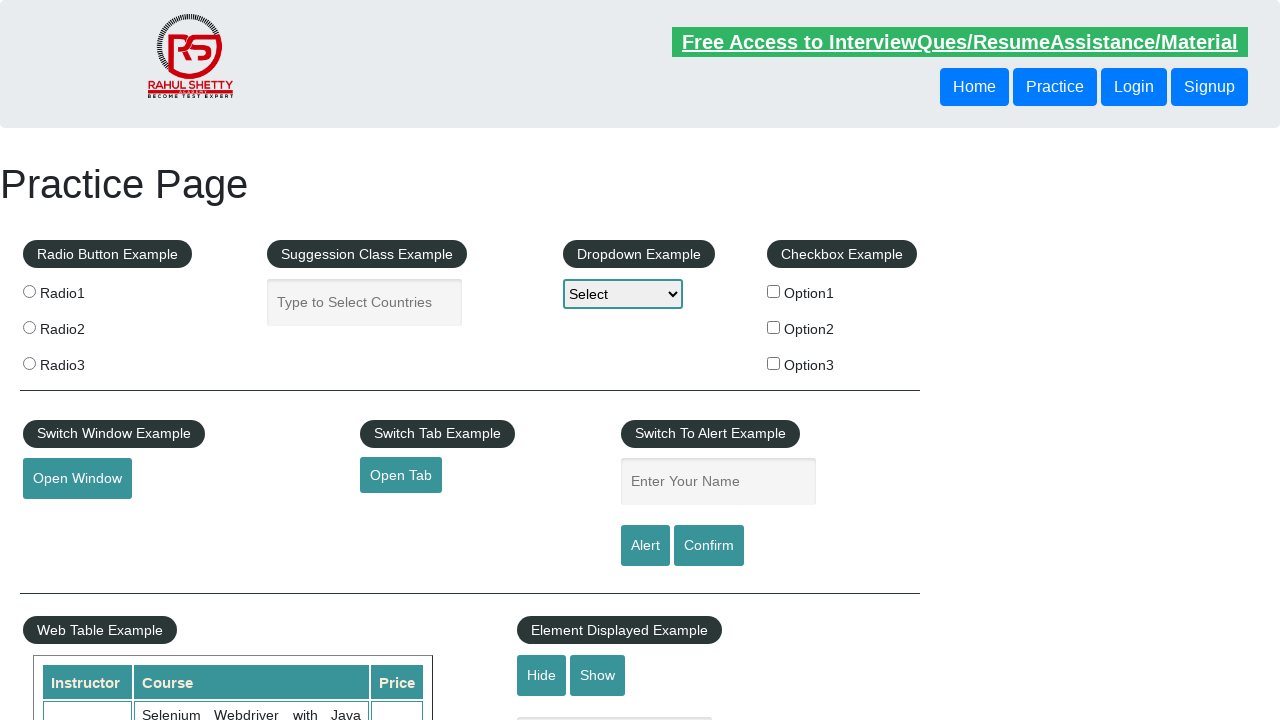